Tests JavaScript alert handling by accepting simple alerts, dismissing confirmation dialogs, and entering text in prompt alerts

Starting URL: https://demoqa.com/alerts

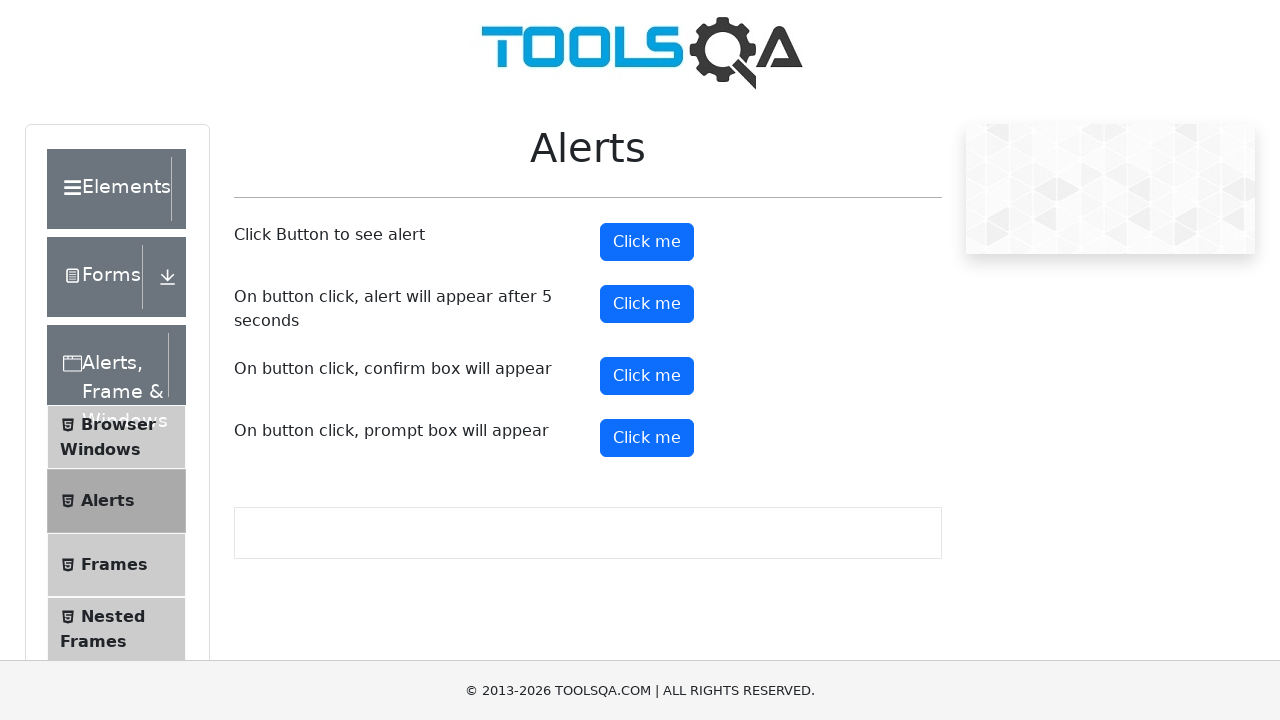

Clicked button to trigger simple alert at (647, 242) on #alertButton
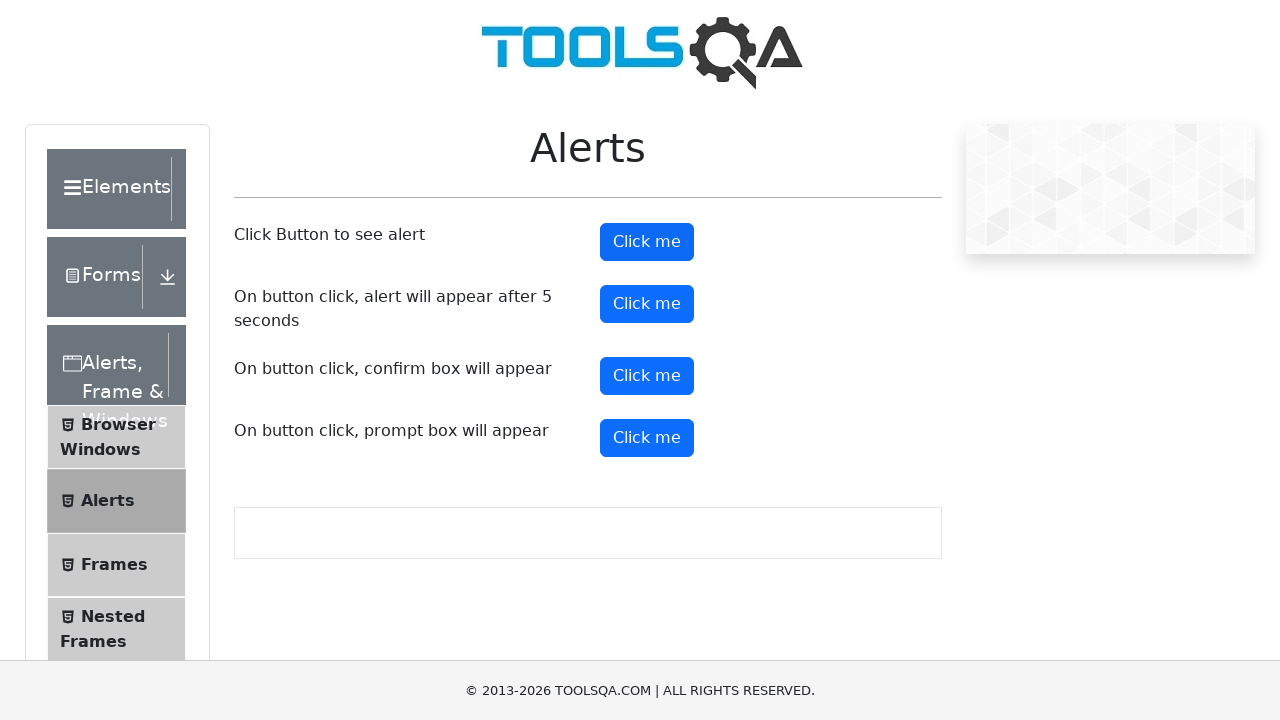

Set up dialog handler to accept simple alert
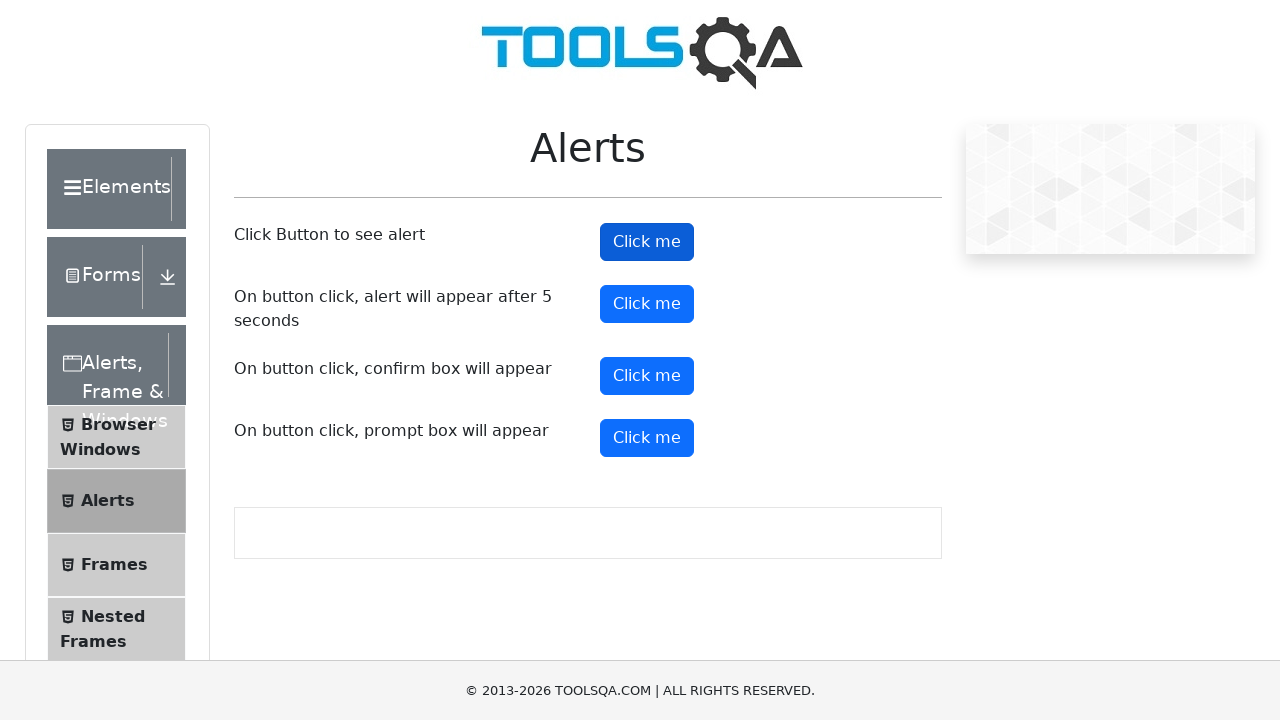

Clicked button to trigger confirmation dialog at (647, 376) on #confirmButton
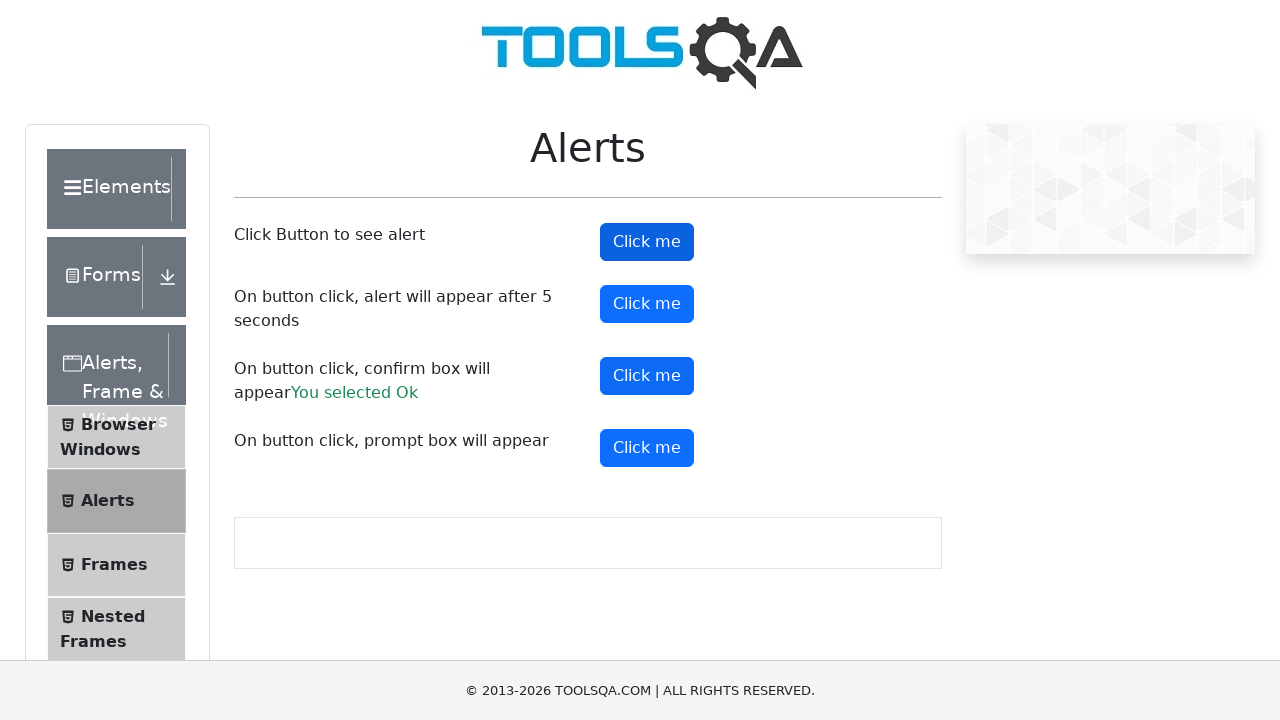

Set up dialog handler to dismiss confirmation dialog
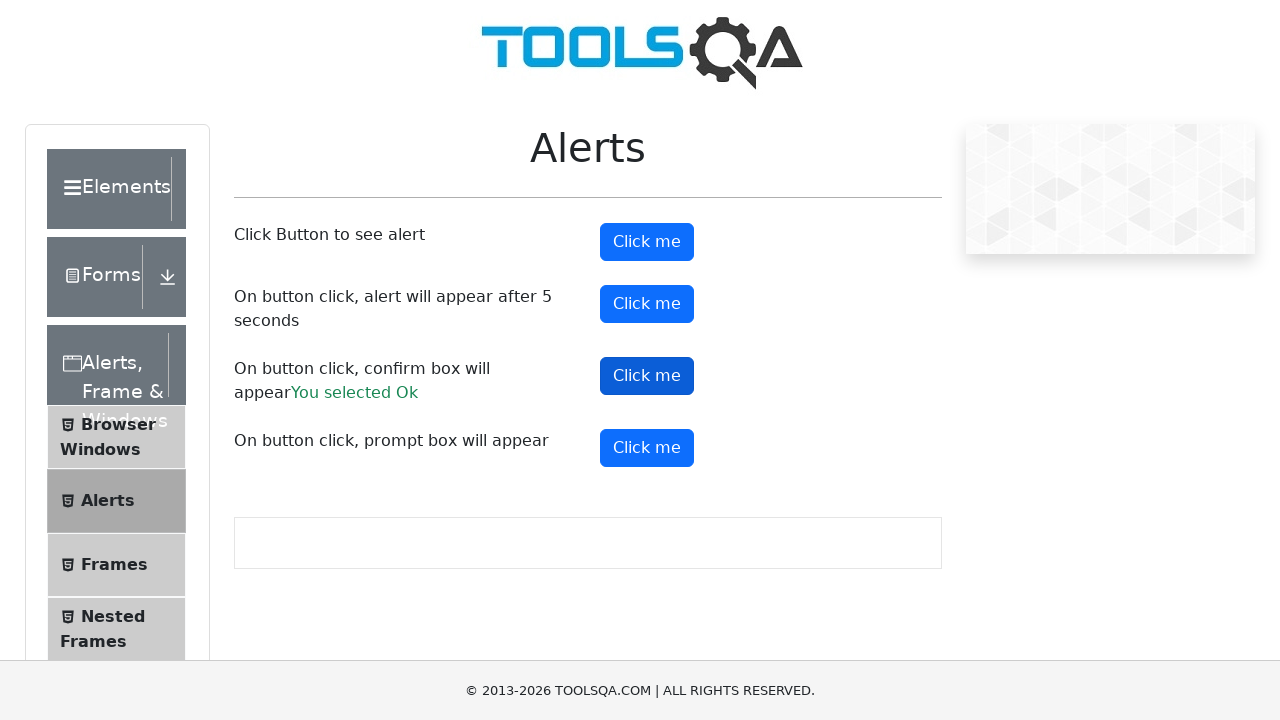

Scrolled down to view prompt button
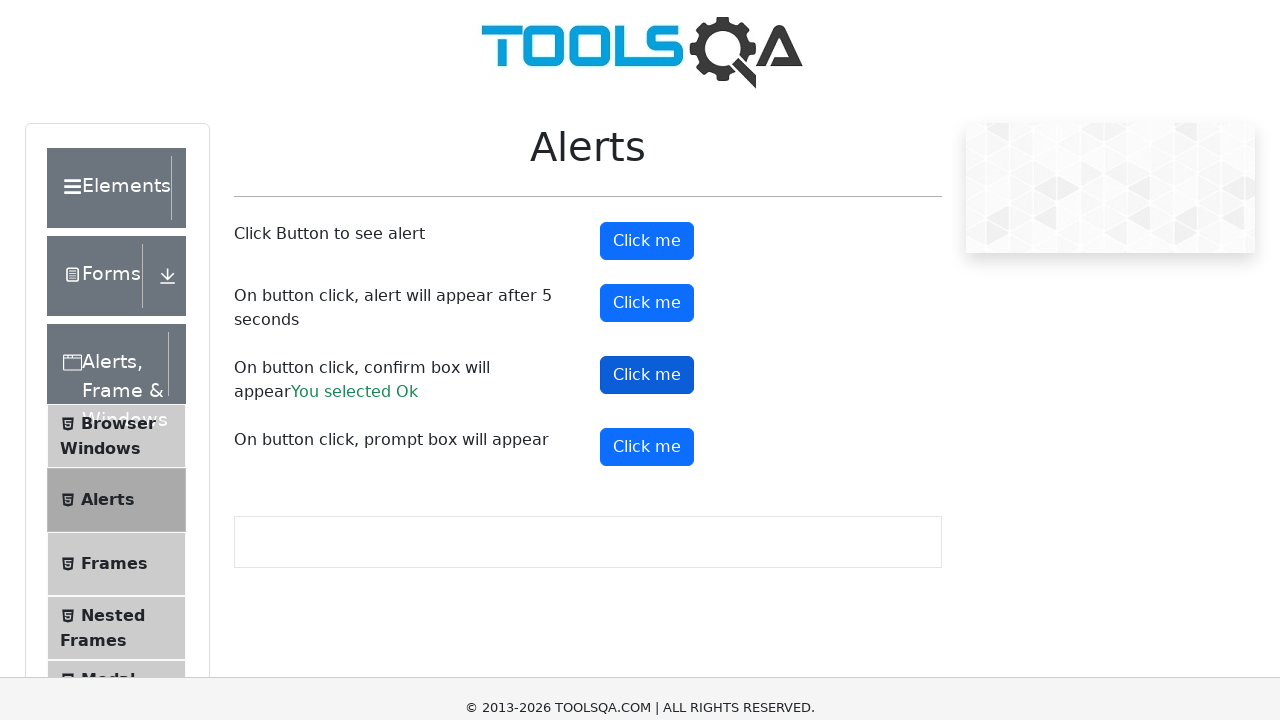

Clicked button to trigger prompt dialog at (647, 54) on #promtButton
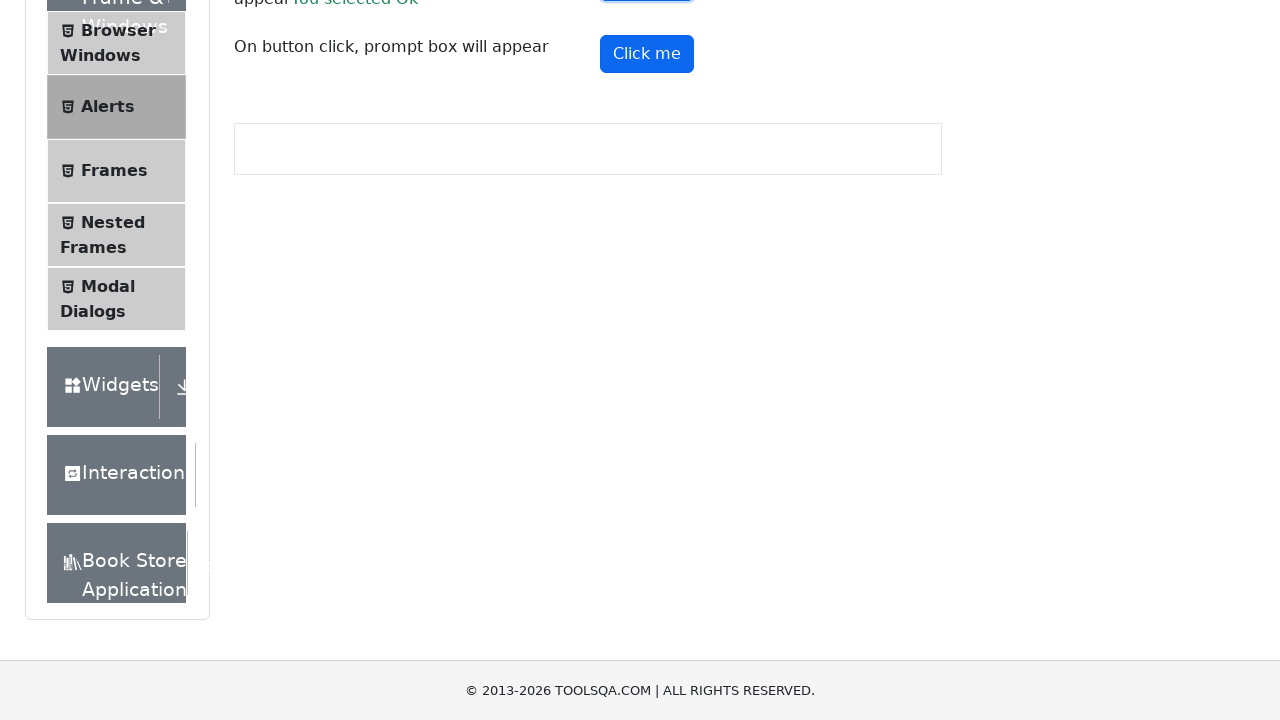

Set up dialog handler to enter 'Qspder' in prompt and accept
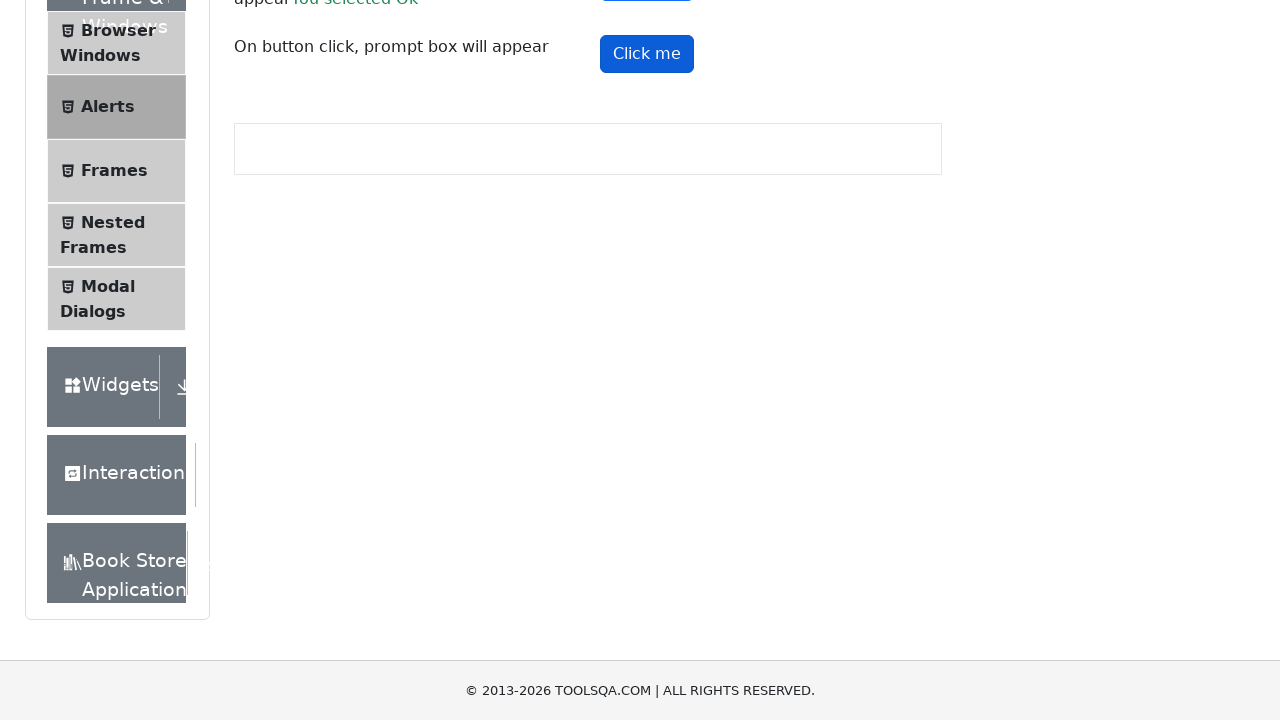

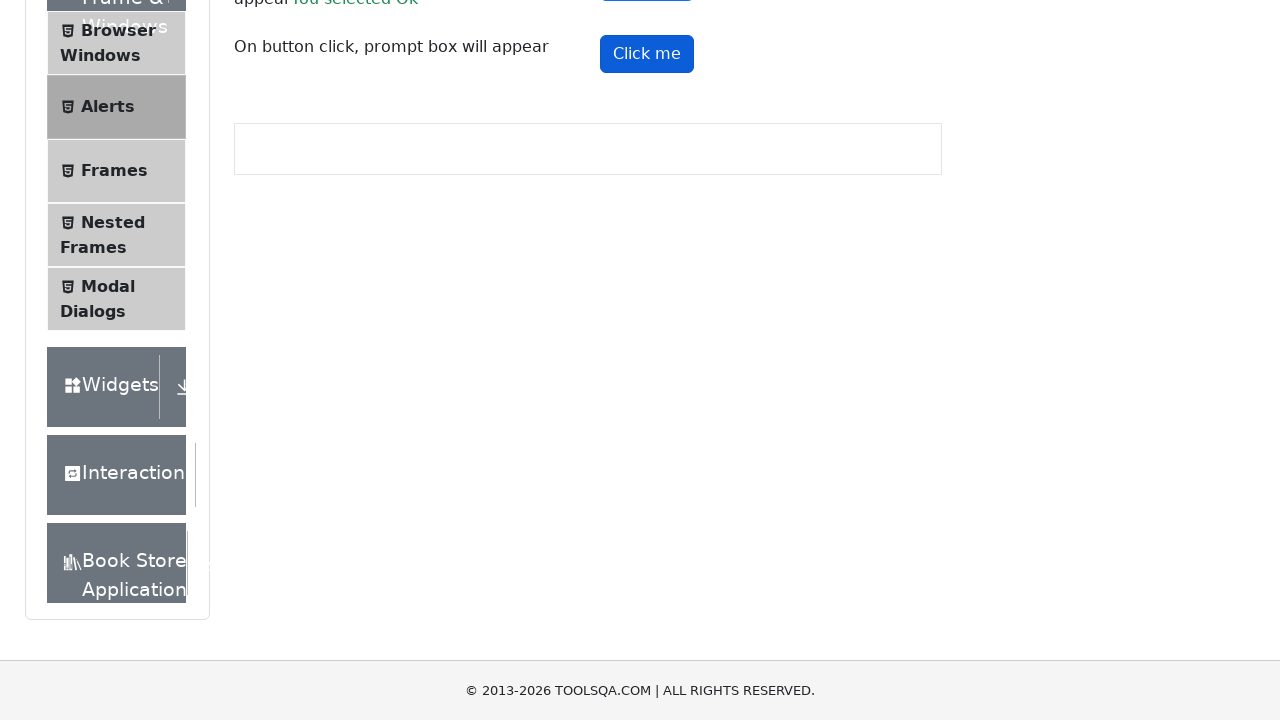